Waits for price to reach $100, clicks book button, solves a math problem and submits the answer

Starting URL: http://suninjuly.github.io/explicit_wait2.html

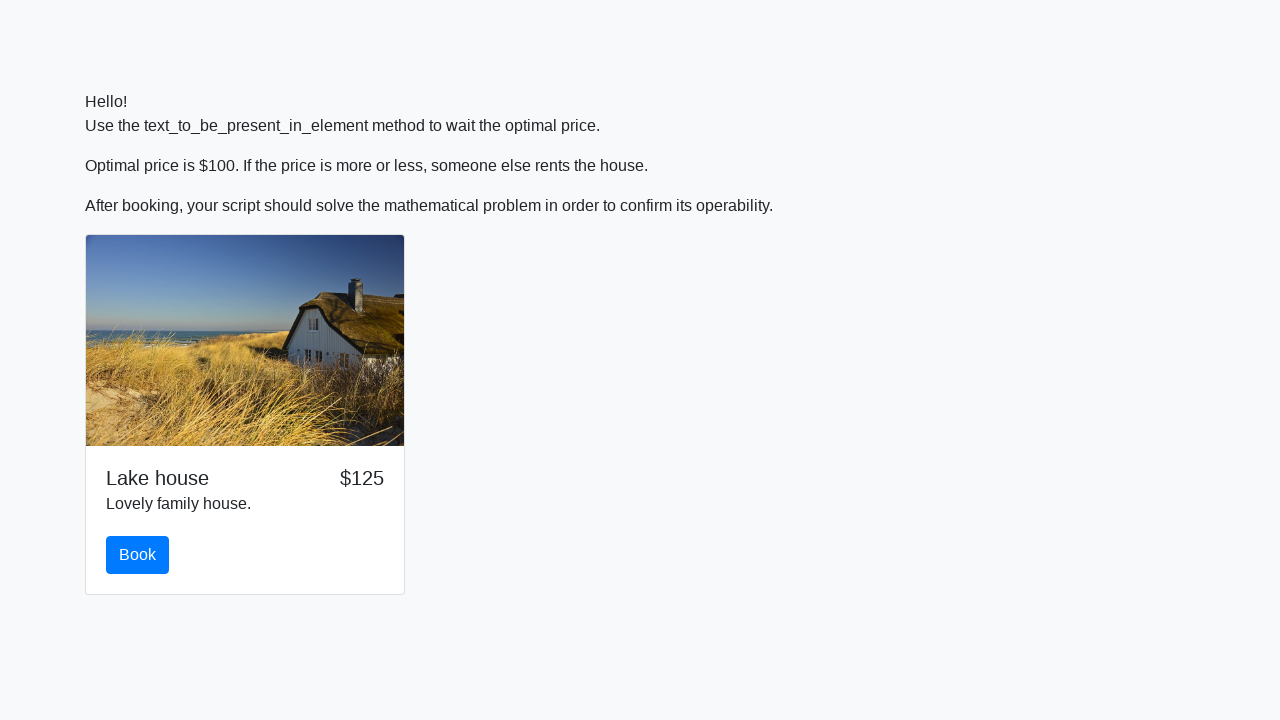

Waited for price to reach $100
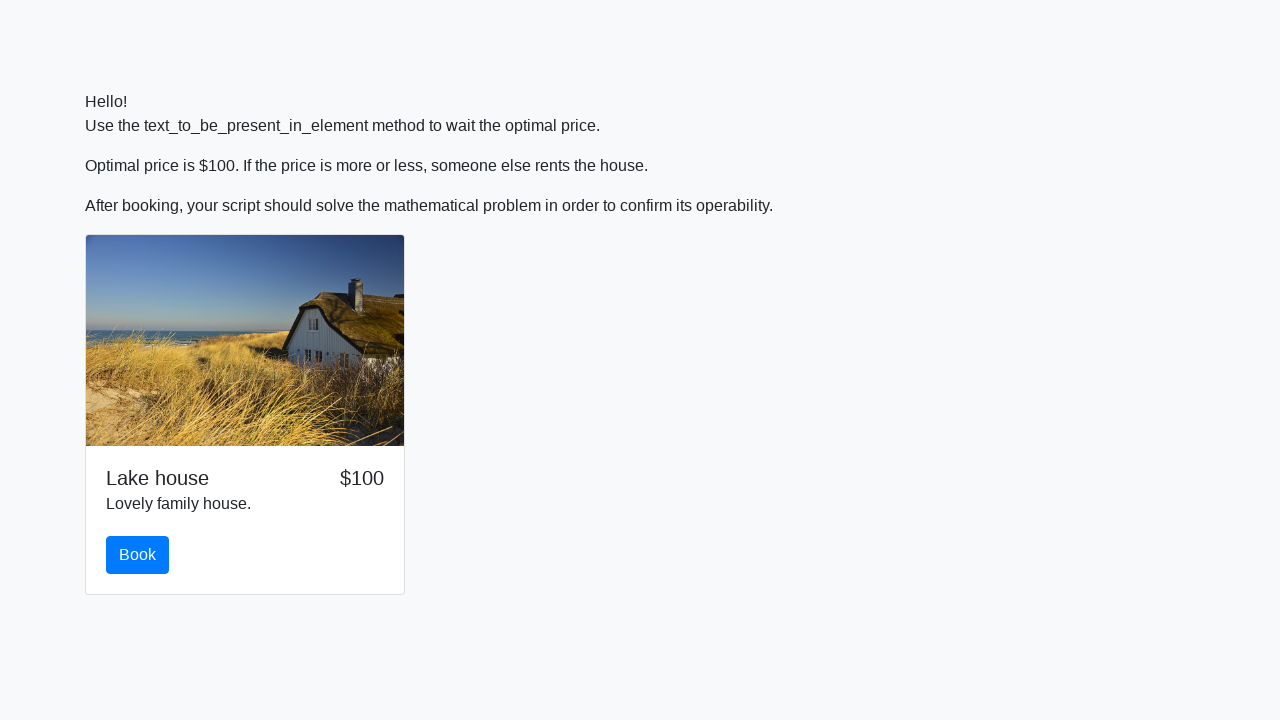

Clicked the book button at (138, 555) on #book
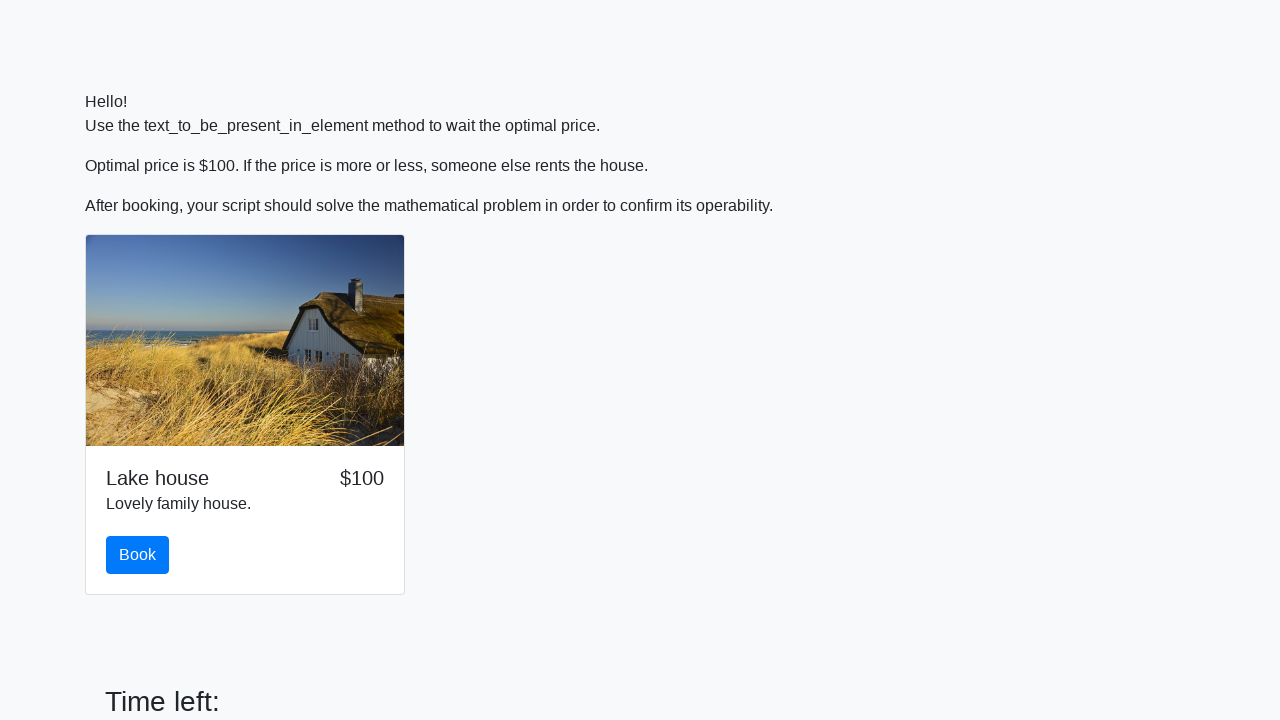

Retrieved input value for calculation: 717
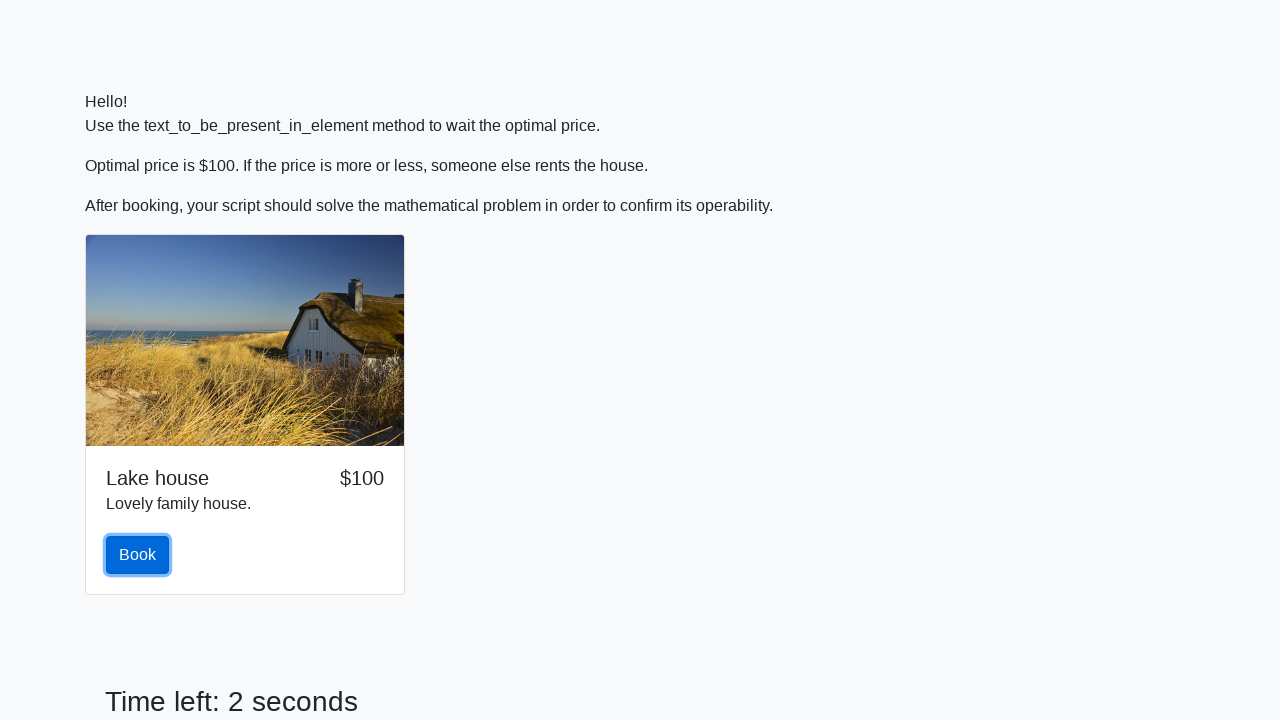

Calculated math problem result: 2.064884169404649
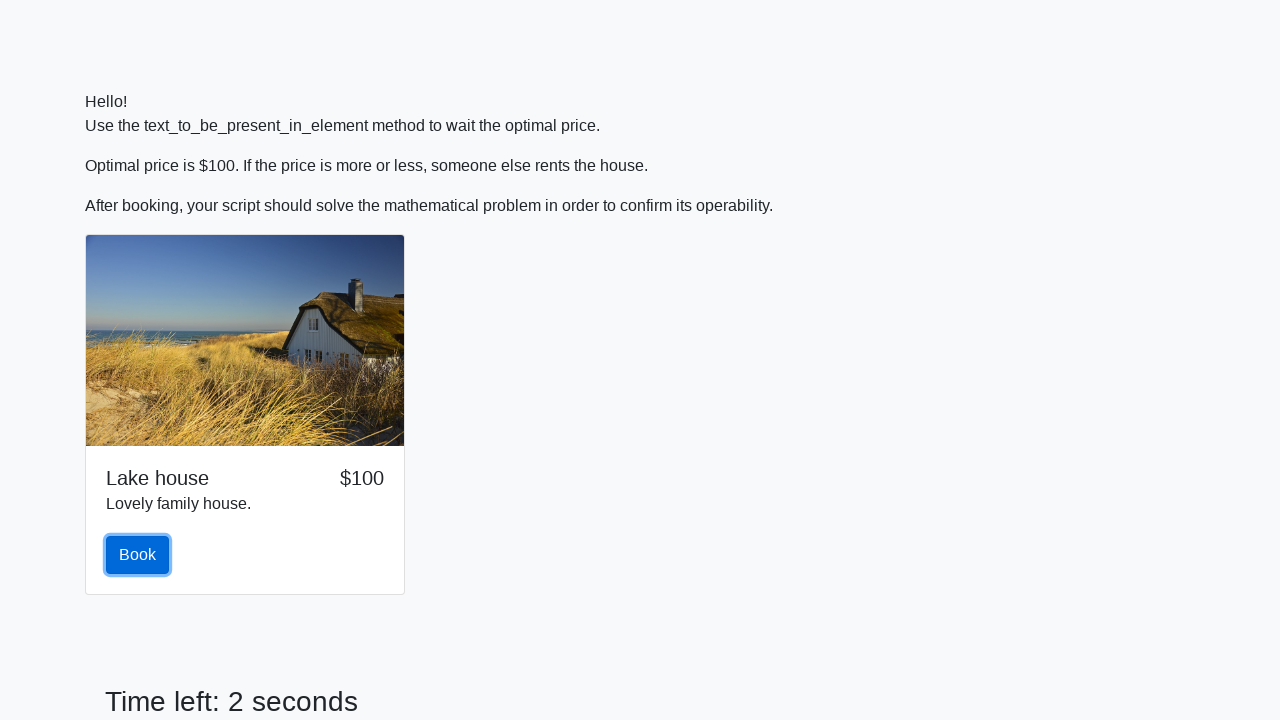

Filled answer field with calculated value: 2.064884169404649 on #answer
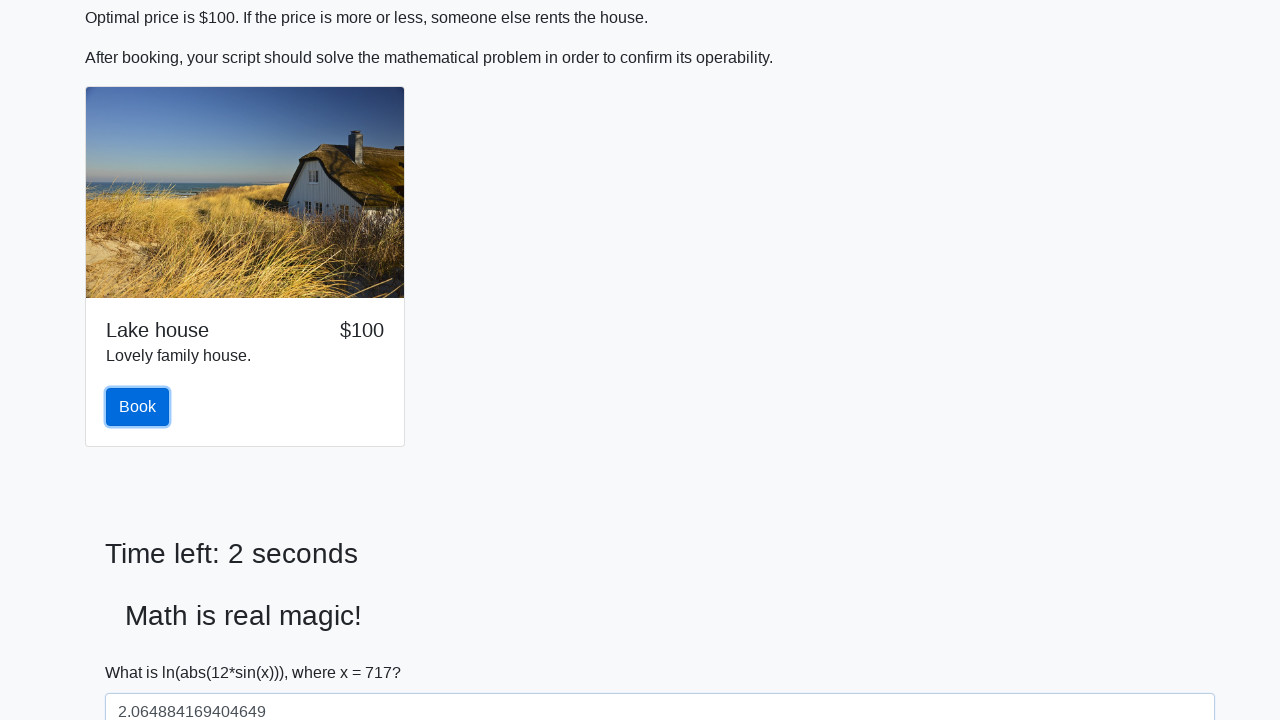

Submitted the form at (143, 651) on button[type='submit']
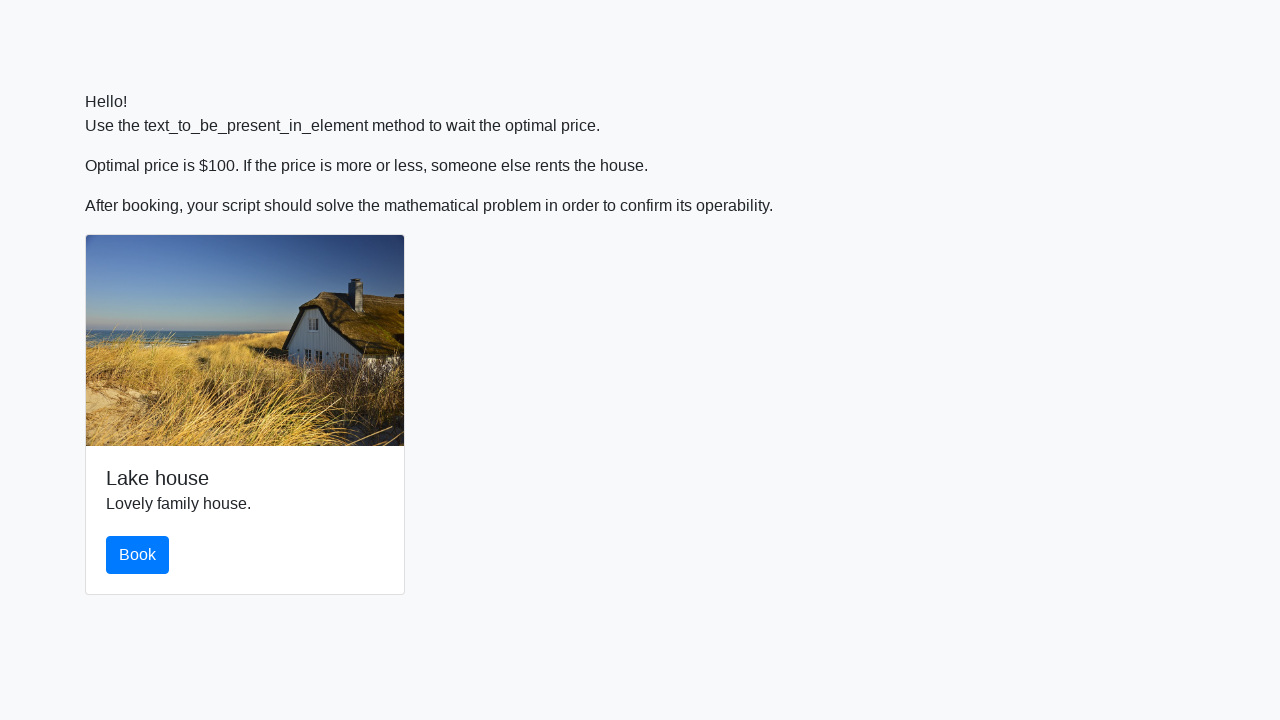

Set up dialog handler to accept alerts
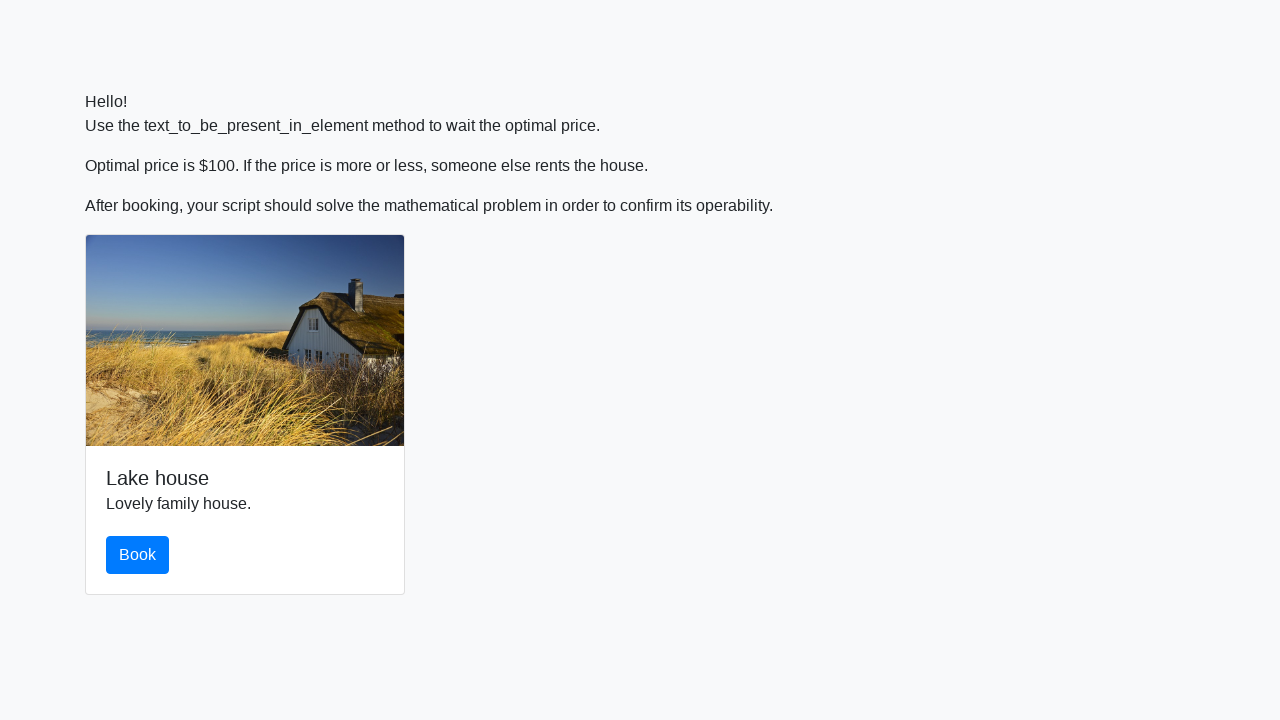

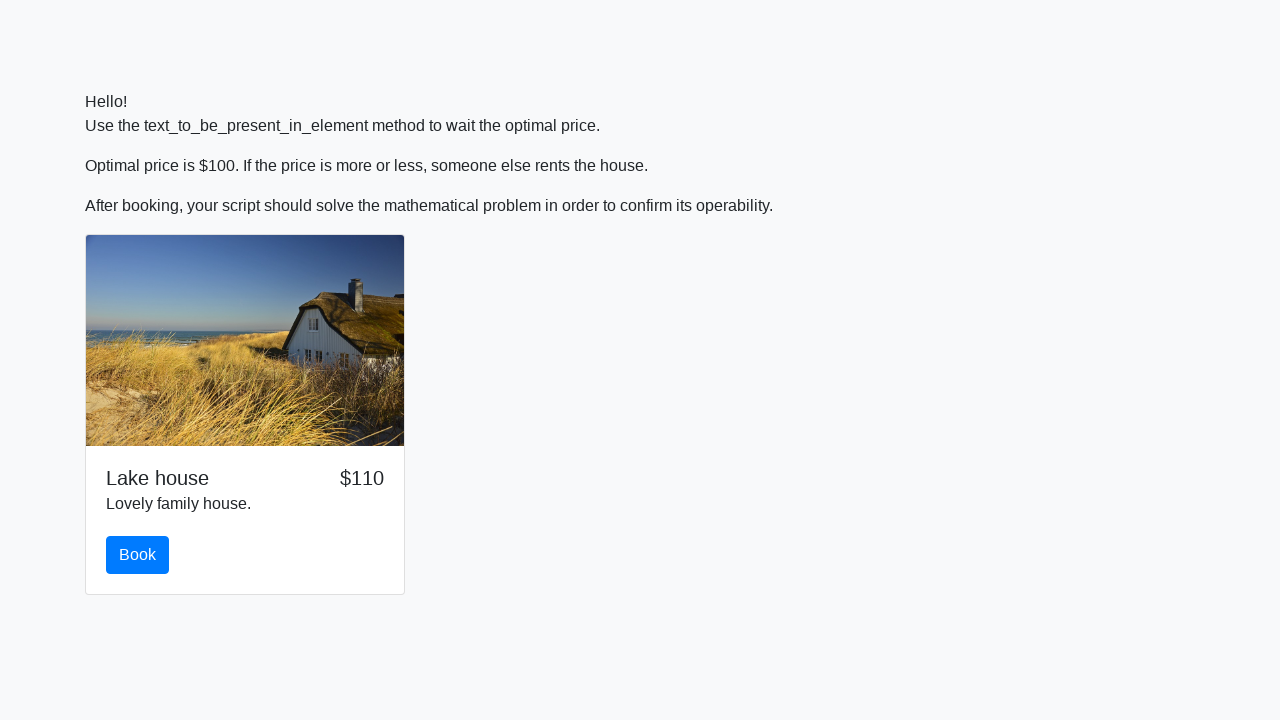